Tests the complete purchase flow on demoblaze demo e-commerce site - selects a phone product, adds it to cart, fills checkout form with customer details, and completes the order.

Starting URL: https://www.demoblaze.com/

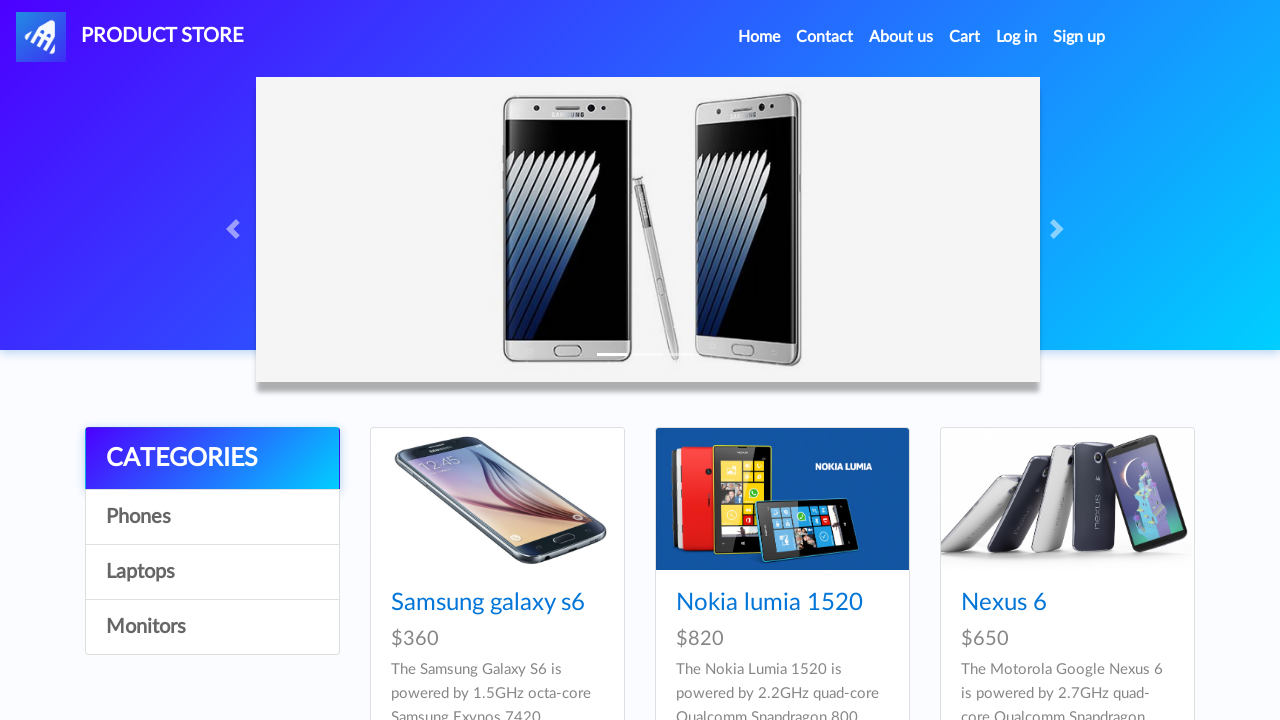

Clicked Phones category at (212, 517) on //*[@onclick="byCat('phone')"]
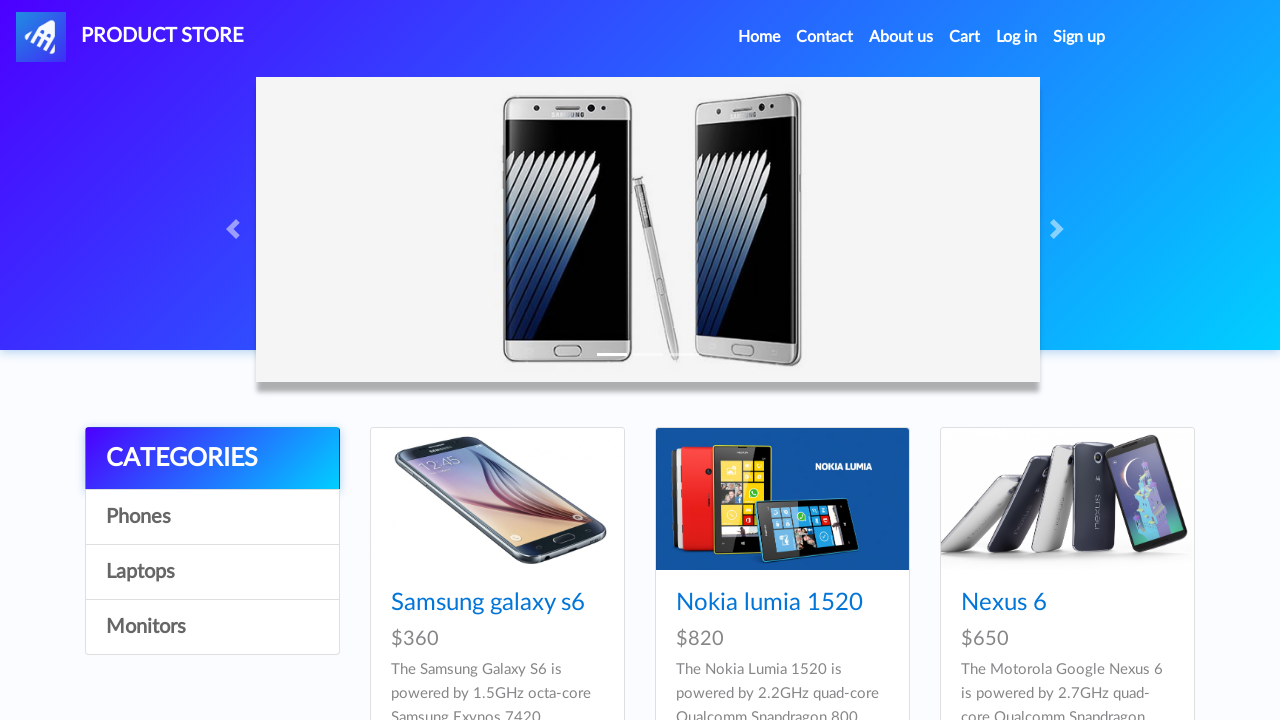

Waited for phone products to load
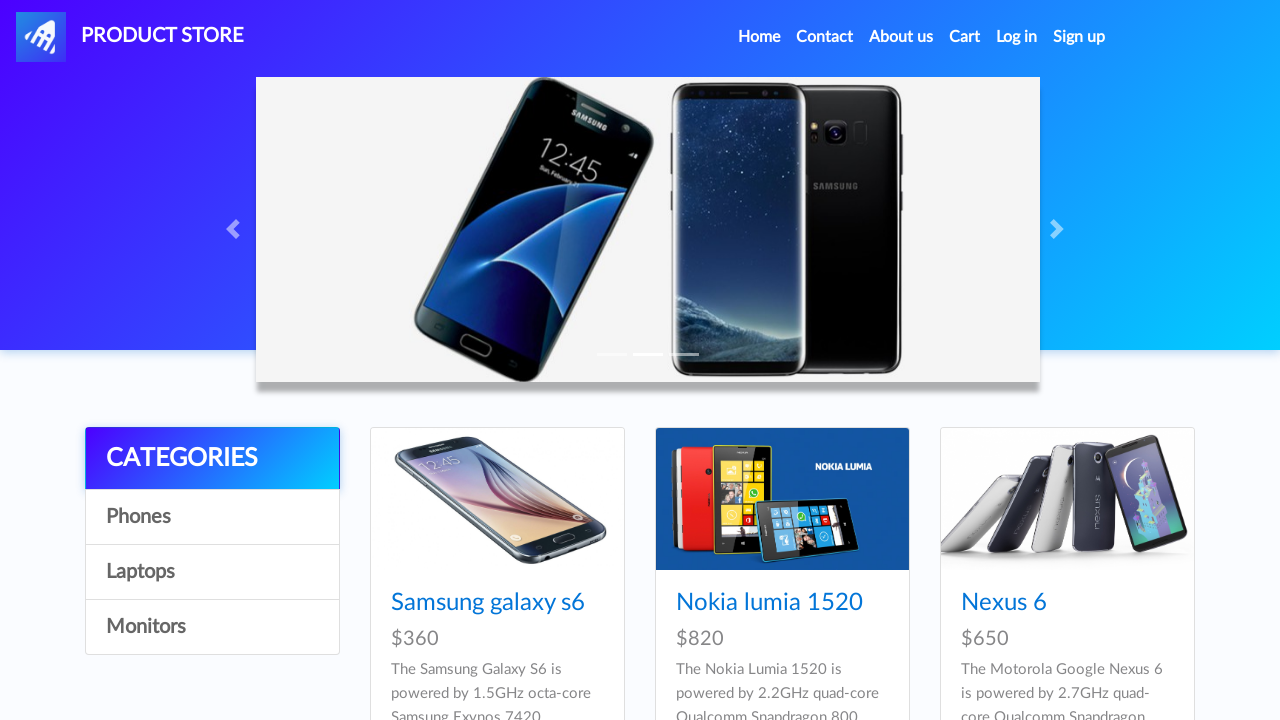

Clicked on first phone product image at (497, 499) on #tbodyid > div:nth-child(1) > div > a > img
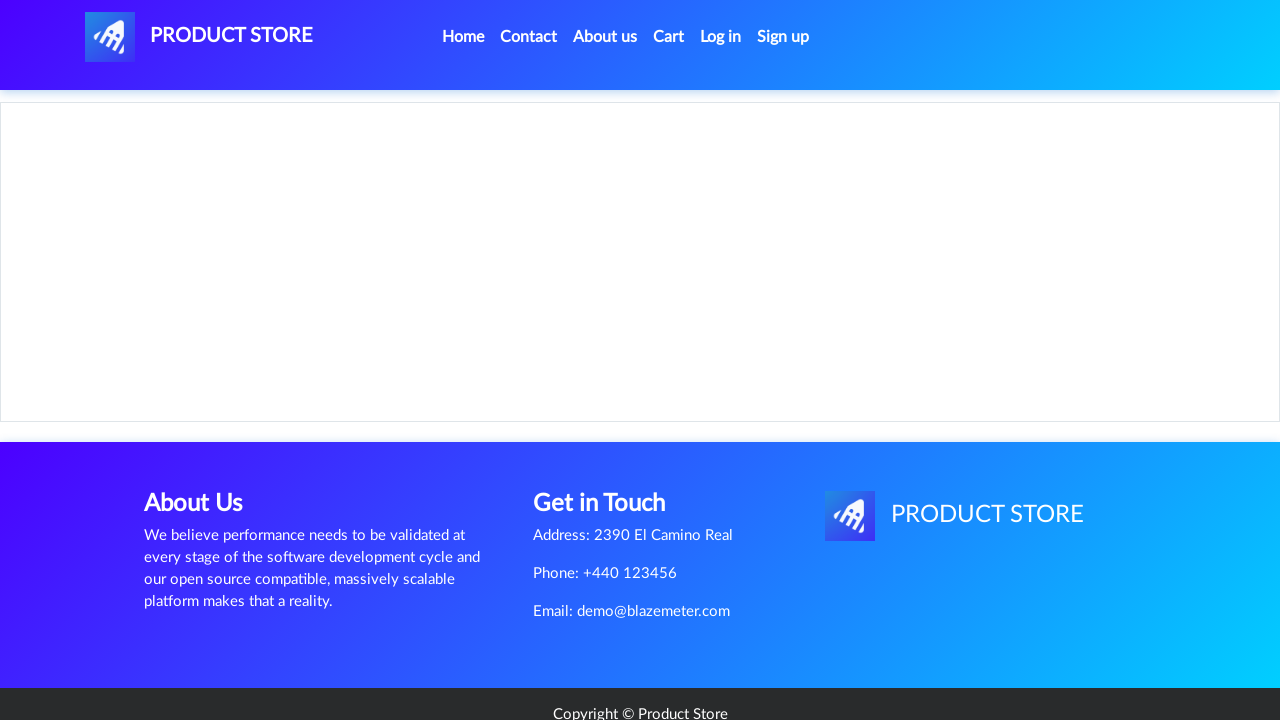

Waited for product details to load
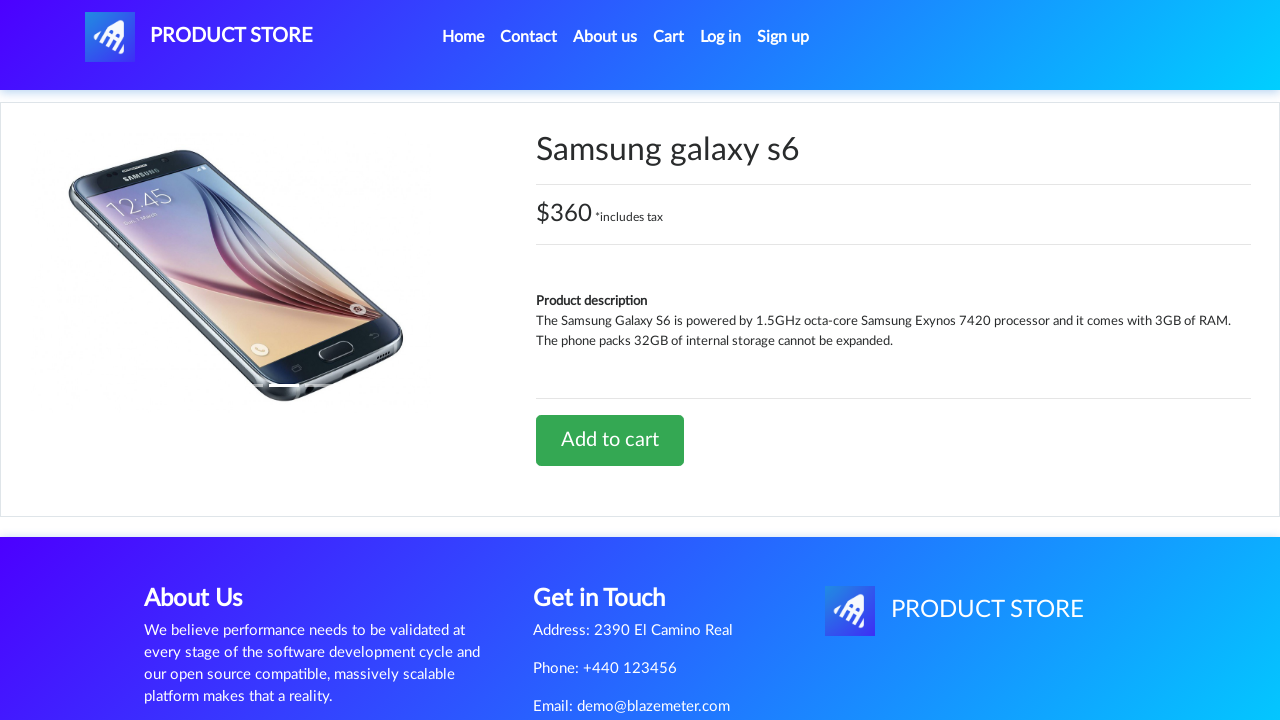

Clicked Add to cart button at (610, 440) on a.btn.btn-success.btn-lg
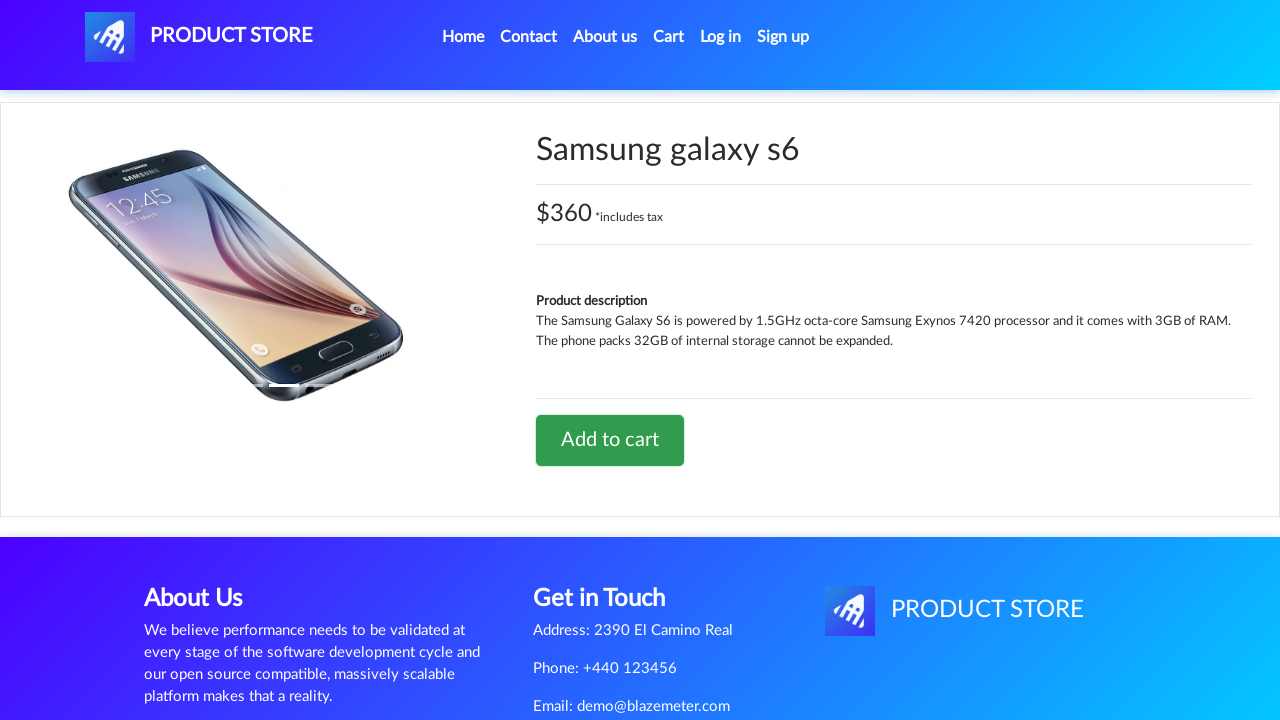

Waited for add to cart action to complete
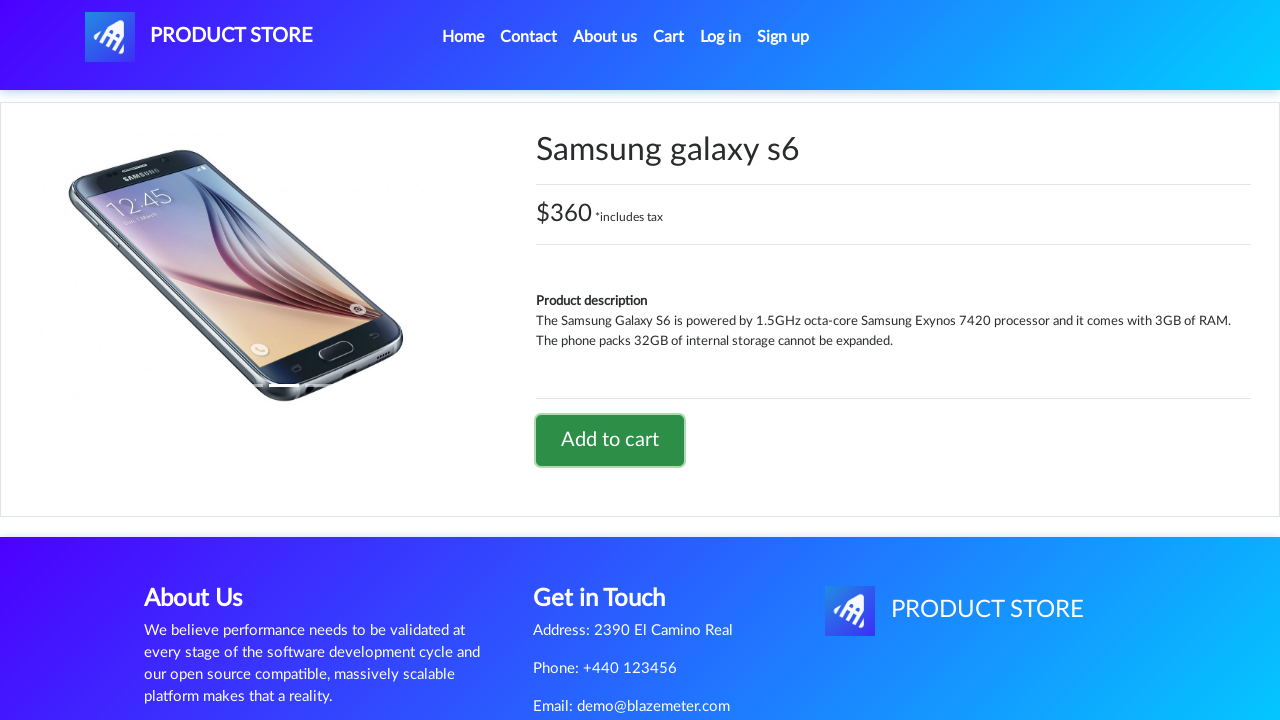

Set up dialog handler to accept alerts
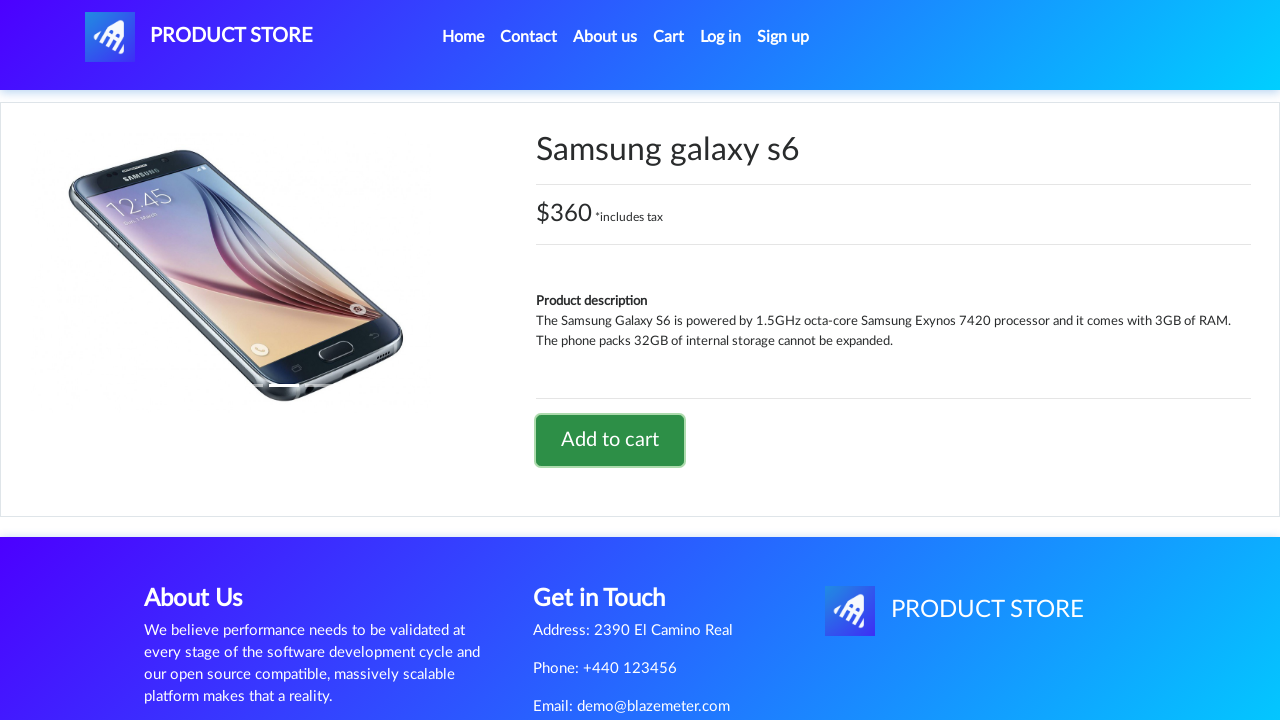

Clicked Add to cart button again and accepted alert at (610, 440) on a.btn.btn-success.btn-lg
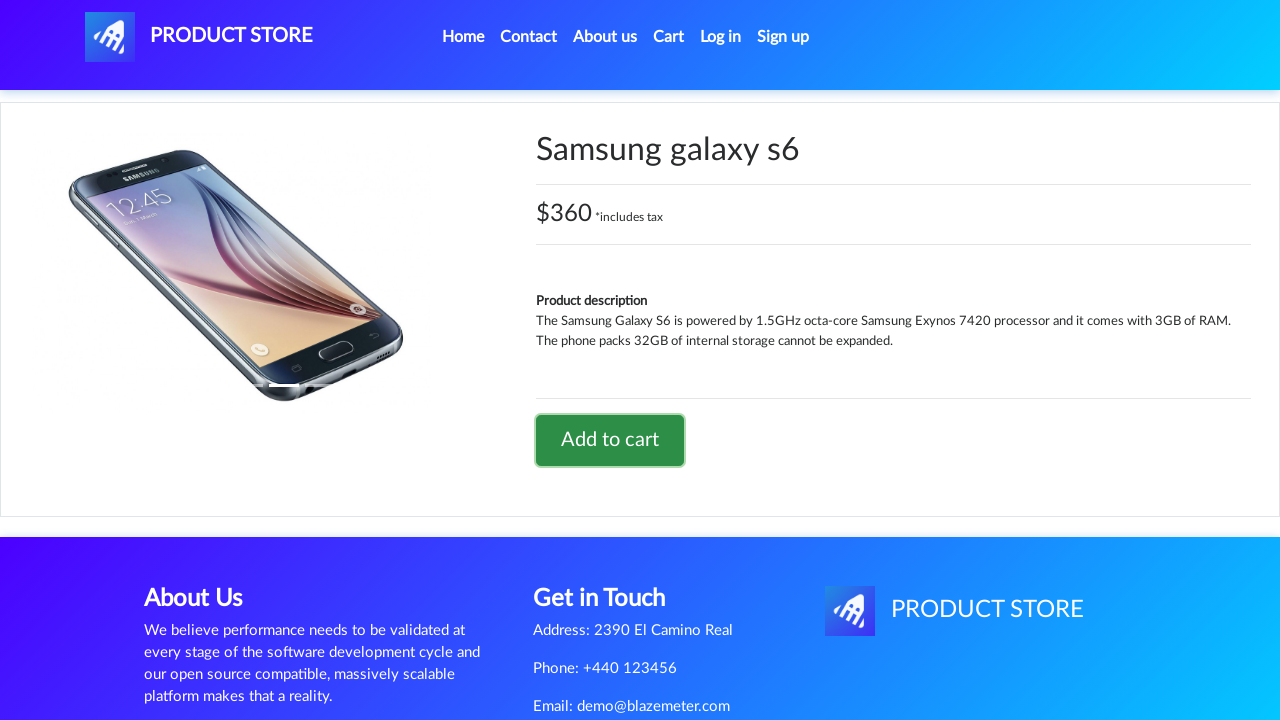

Waited after alert acceptance
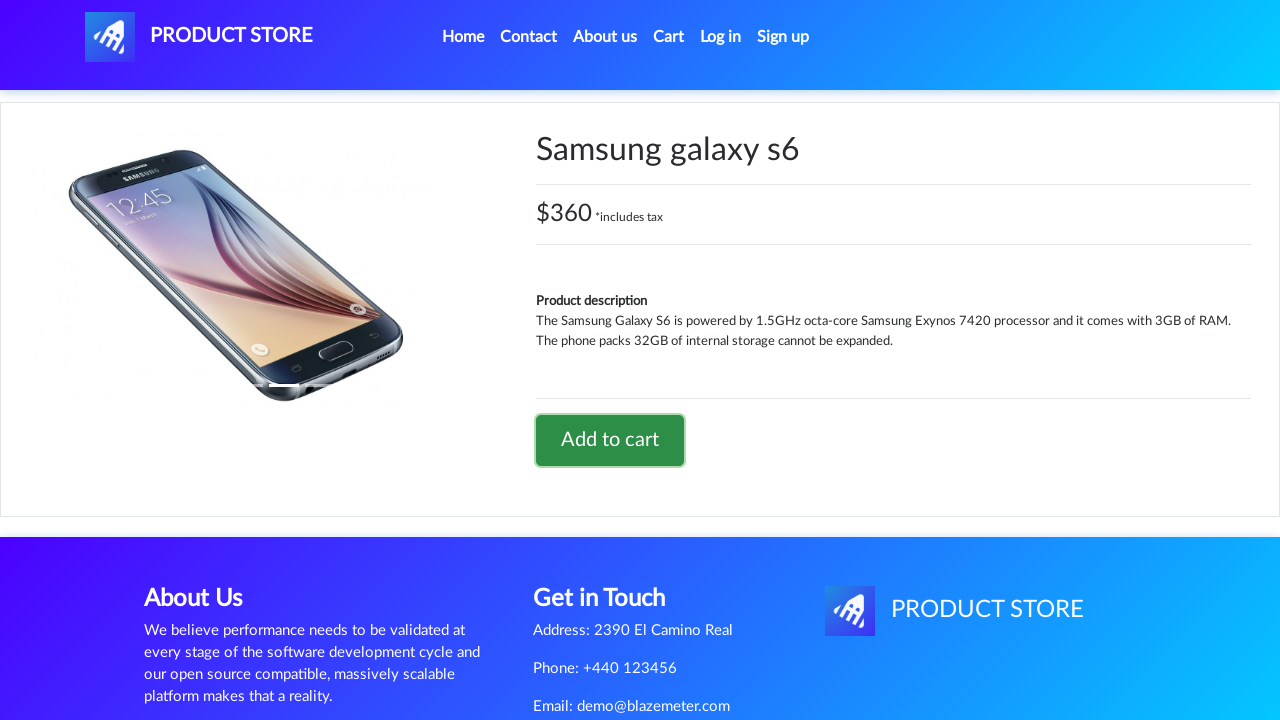

Clicked Cart navigation link at (669, 37) on #navbarExample > ul > li:nth-child(4) > a
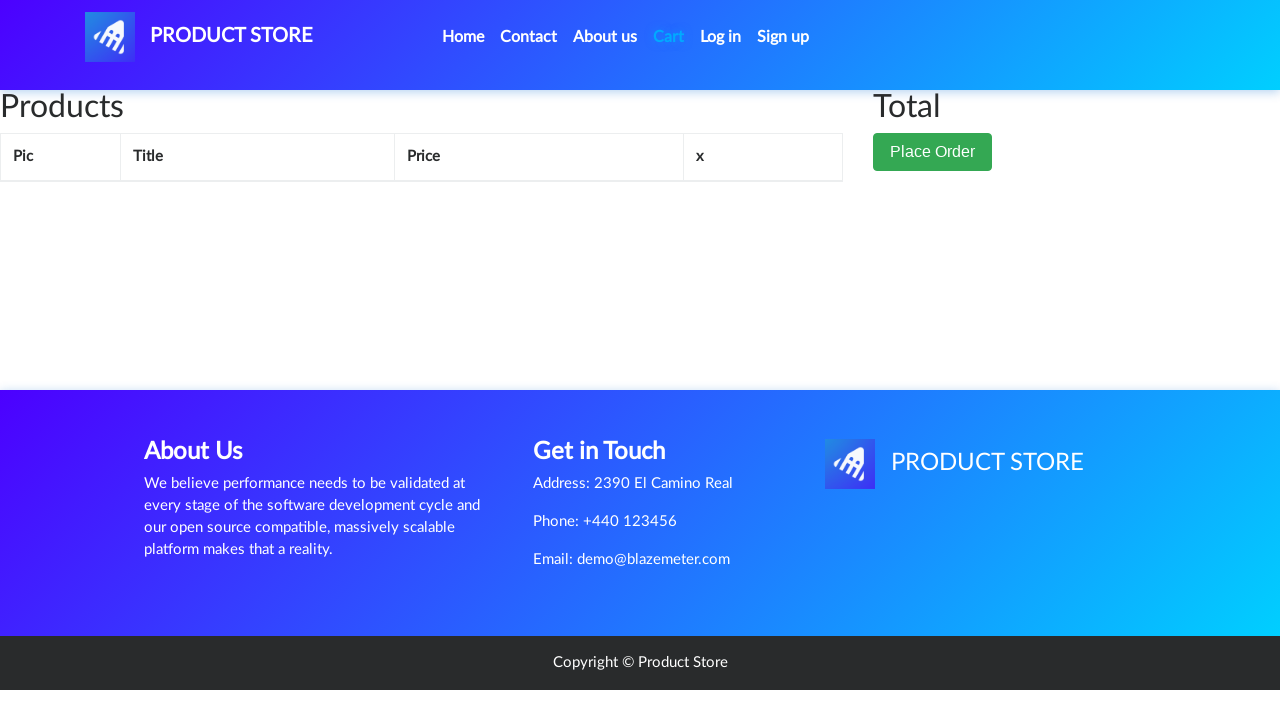

Waited for cart page to load
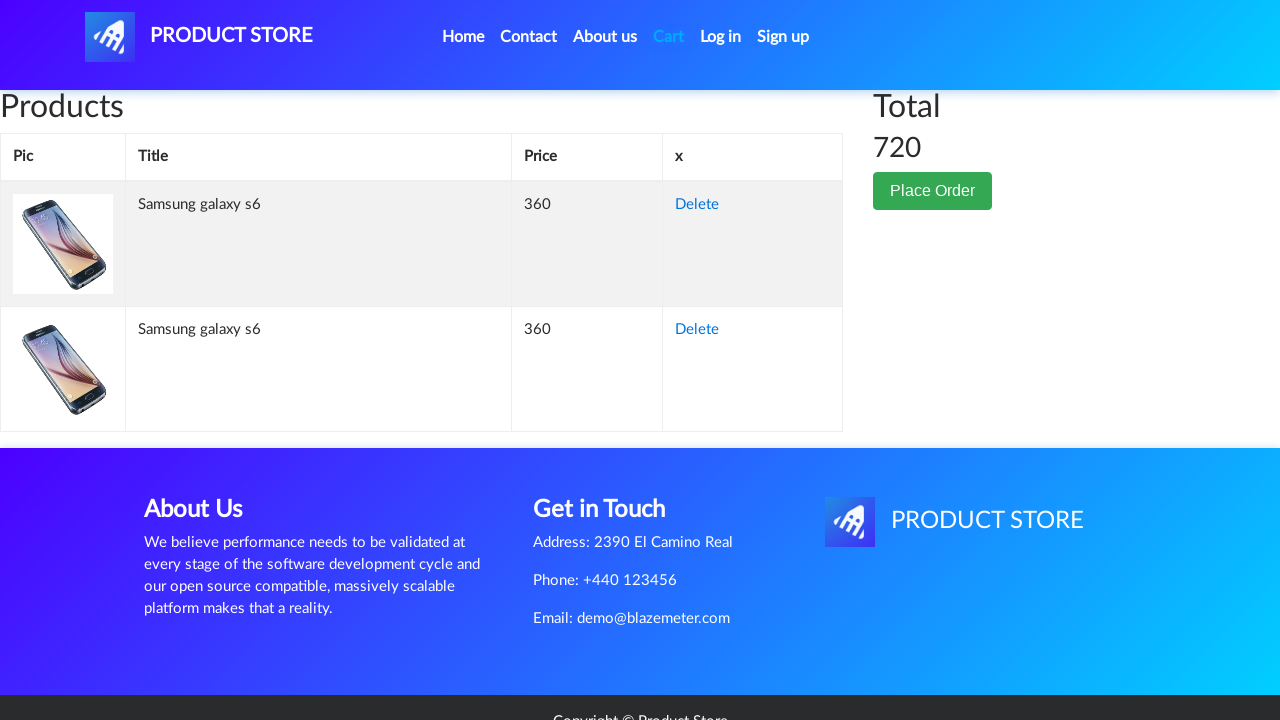

Clicked Place Order button at (933, 191) on button.btn.btn-success
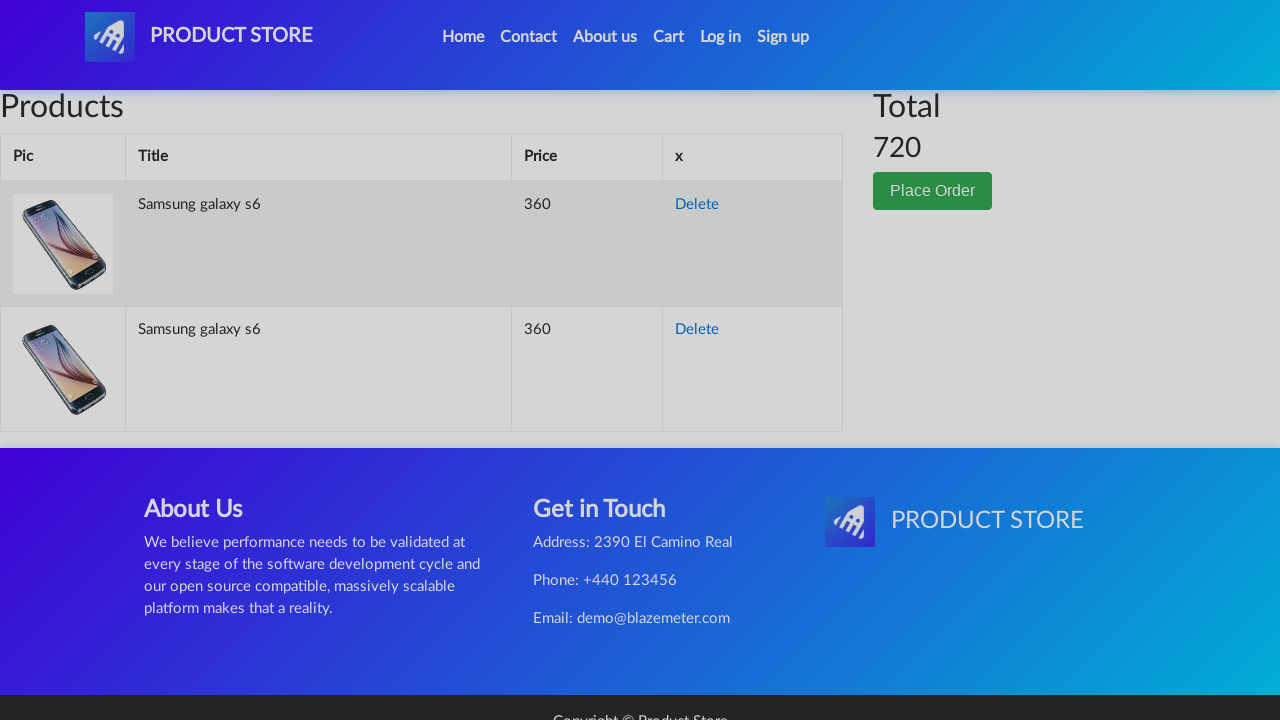

Waited for checkout form to appear
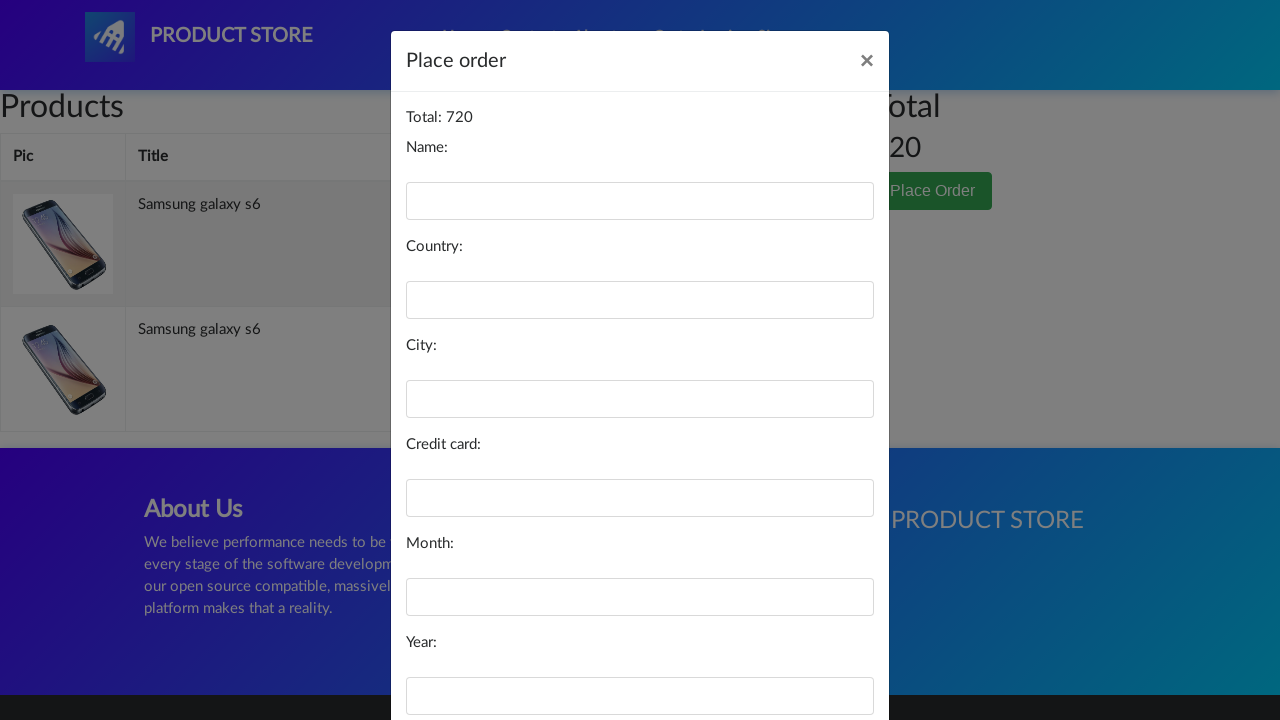

Filled name field with 'Marcus' on #name
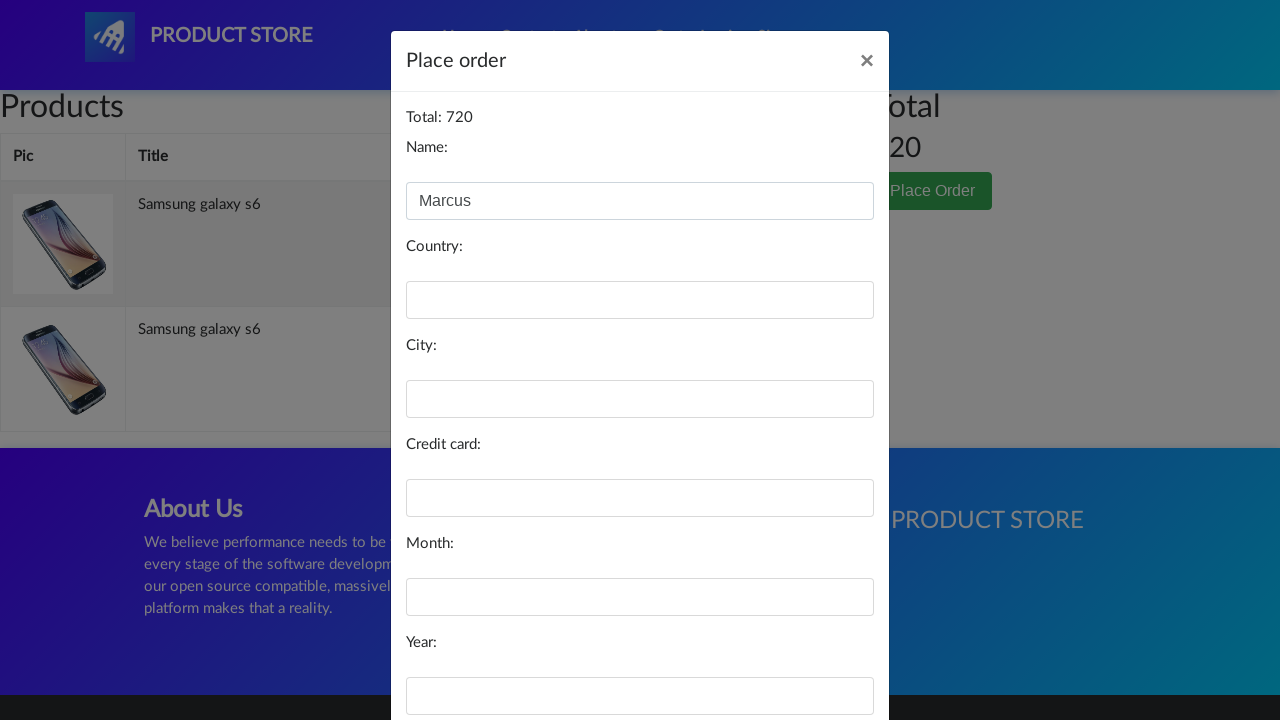

Filled country field with 'United States' on #country
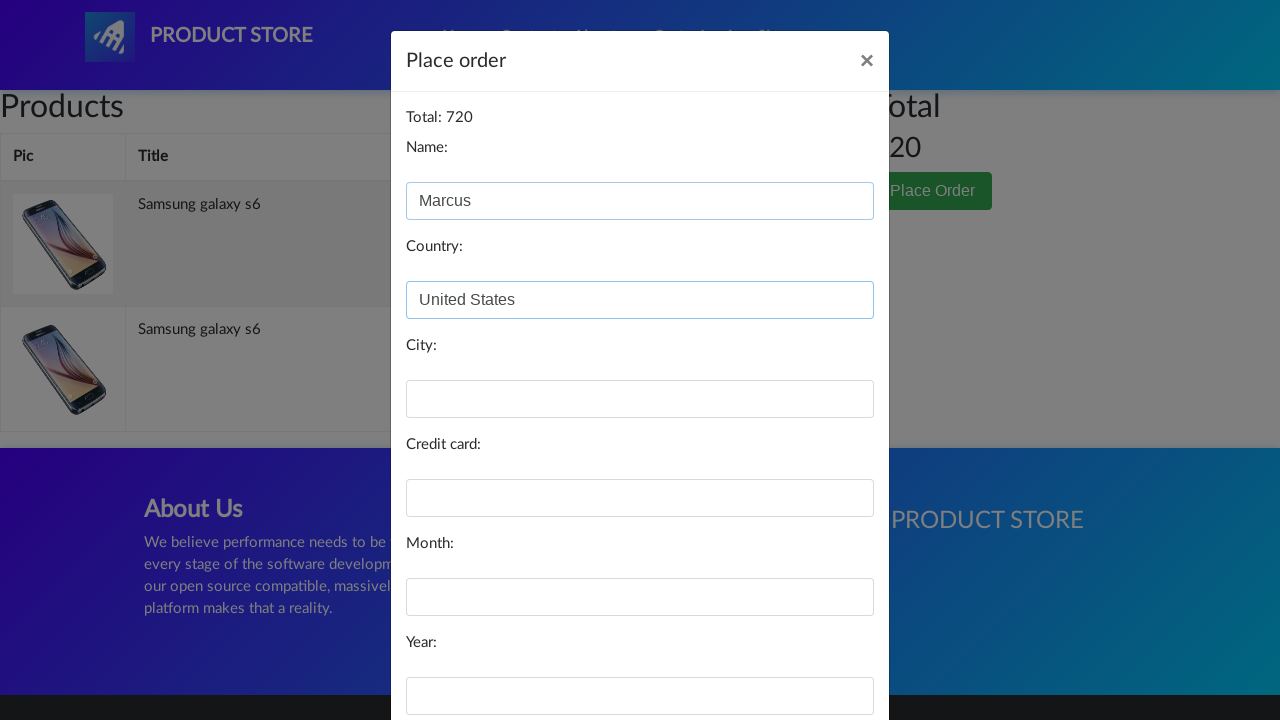

Filled city field with 'Chicago' on #city
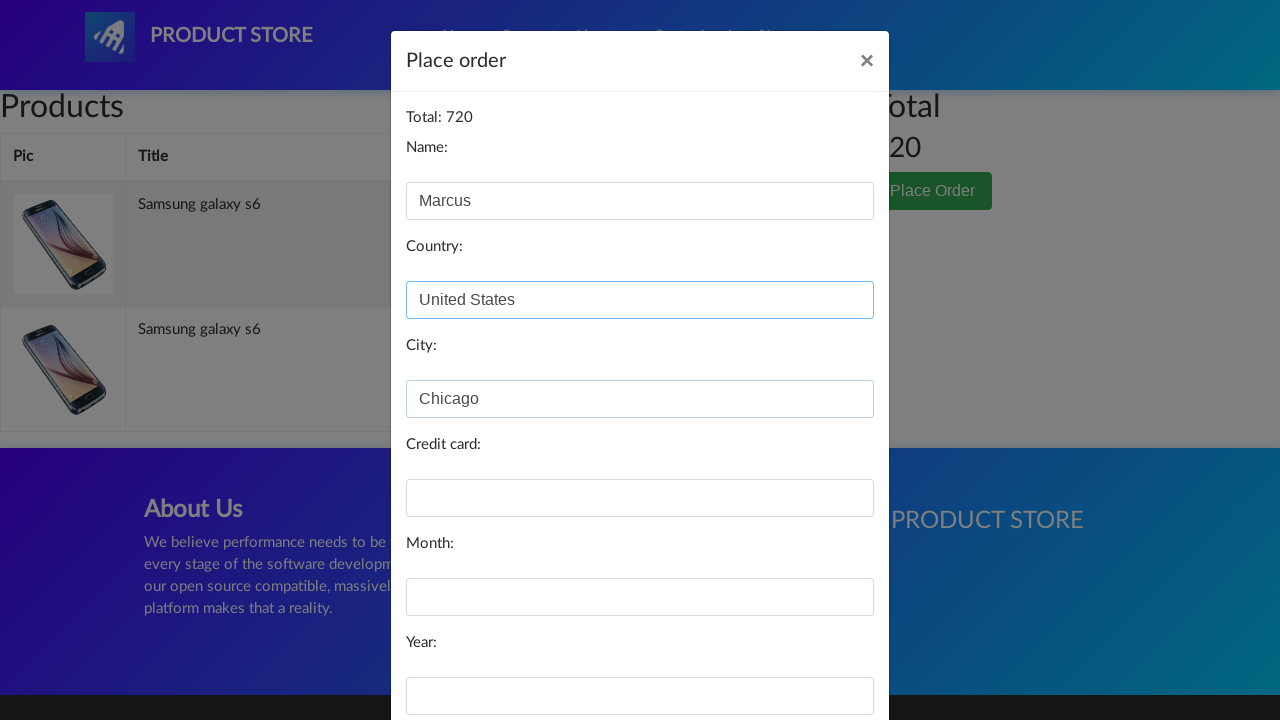

Filled credit card field with card number on #card
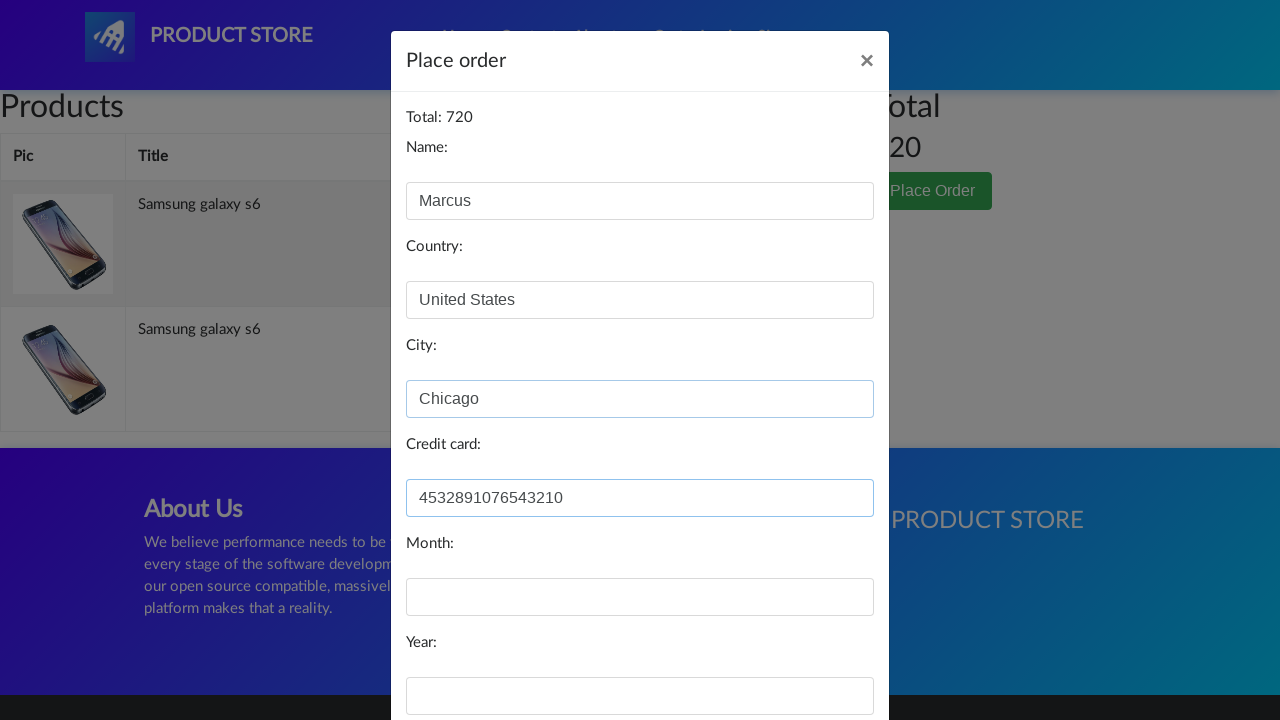

Filled month field with 'March' on #month
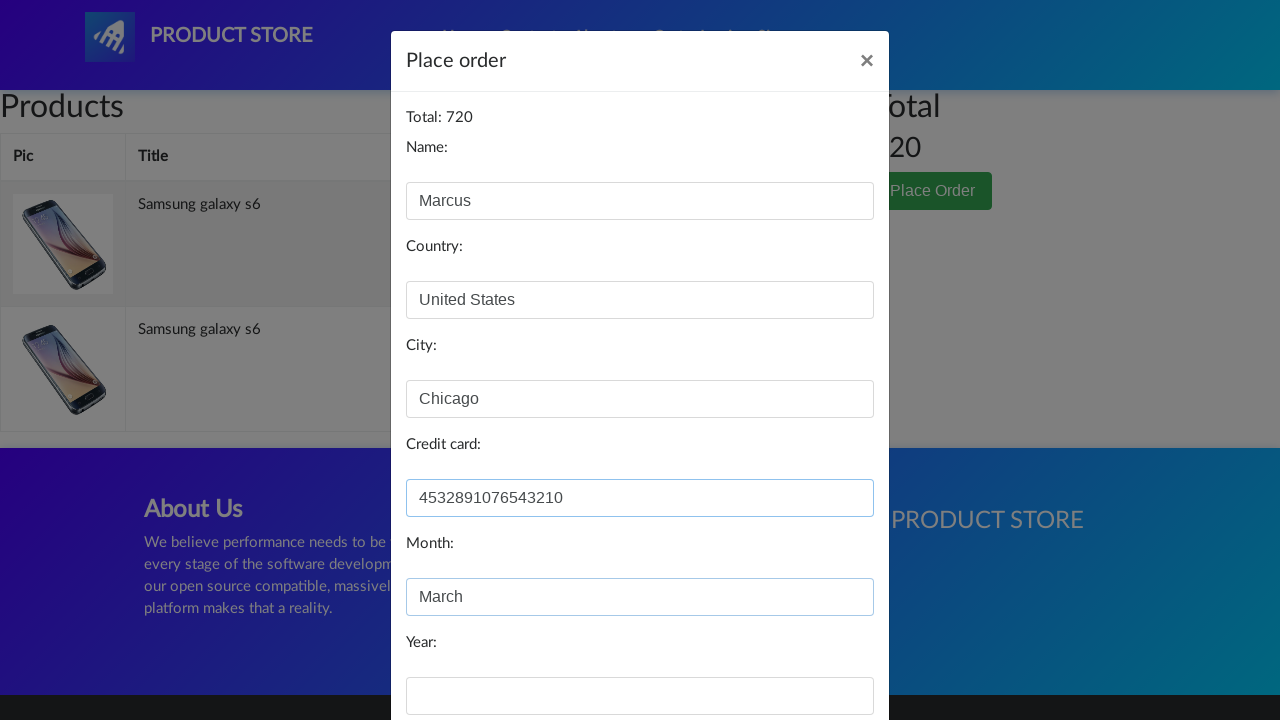

Filled year field with '2025' on #year
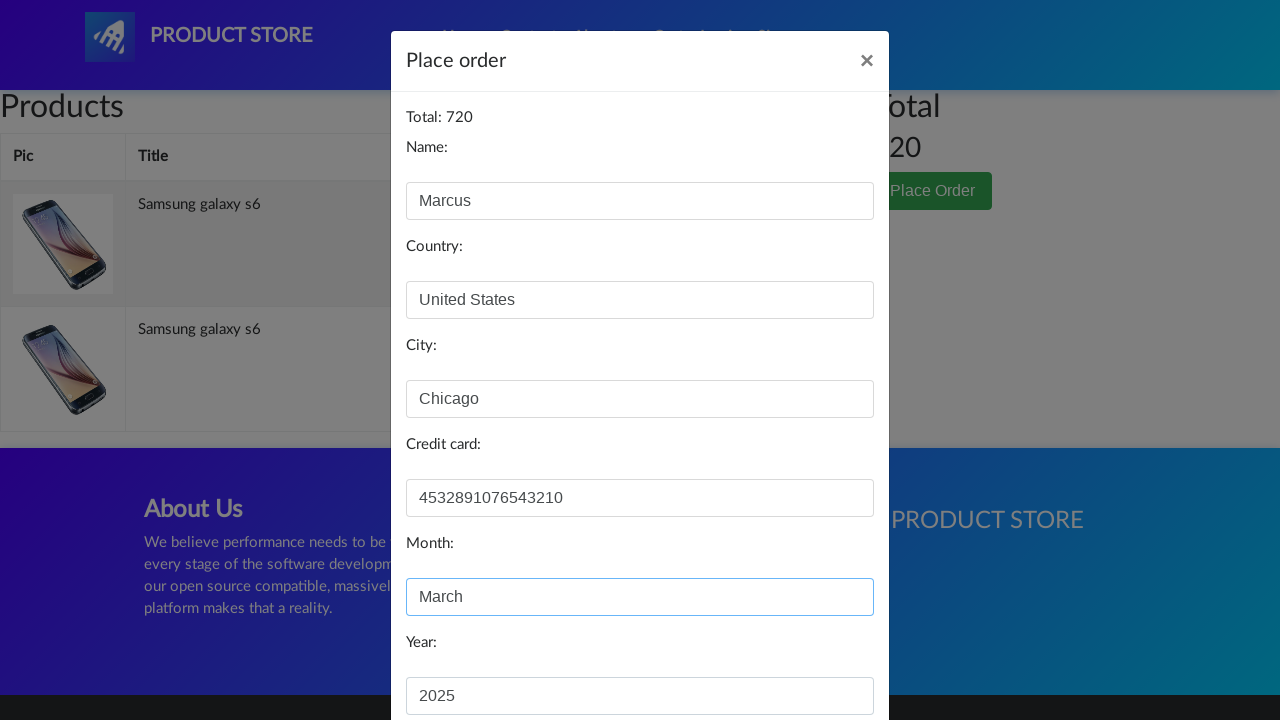

Clicked Purchase button to complete order at (823, 655) on #orderModal > div > div > div.modal-footer > button.btn.btn-primary
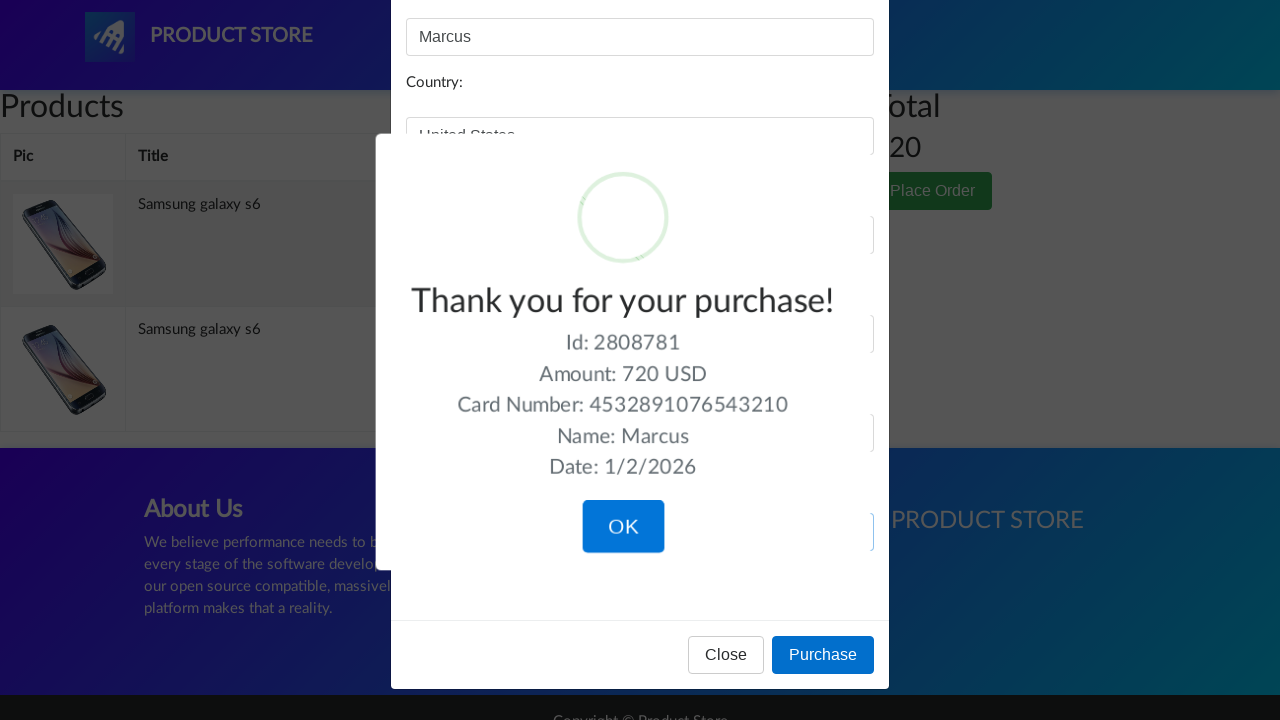

Waited for order confirmation to appear
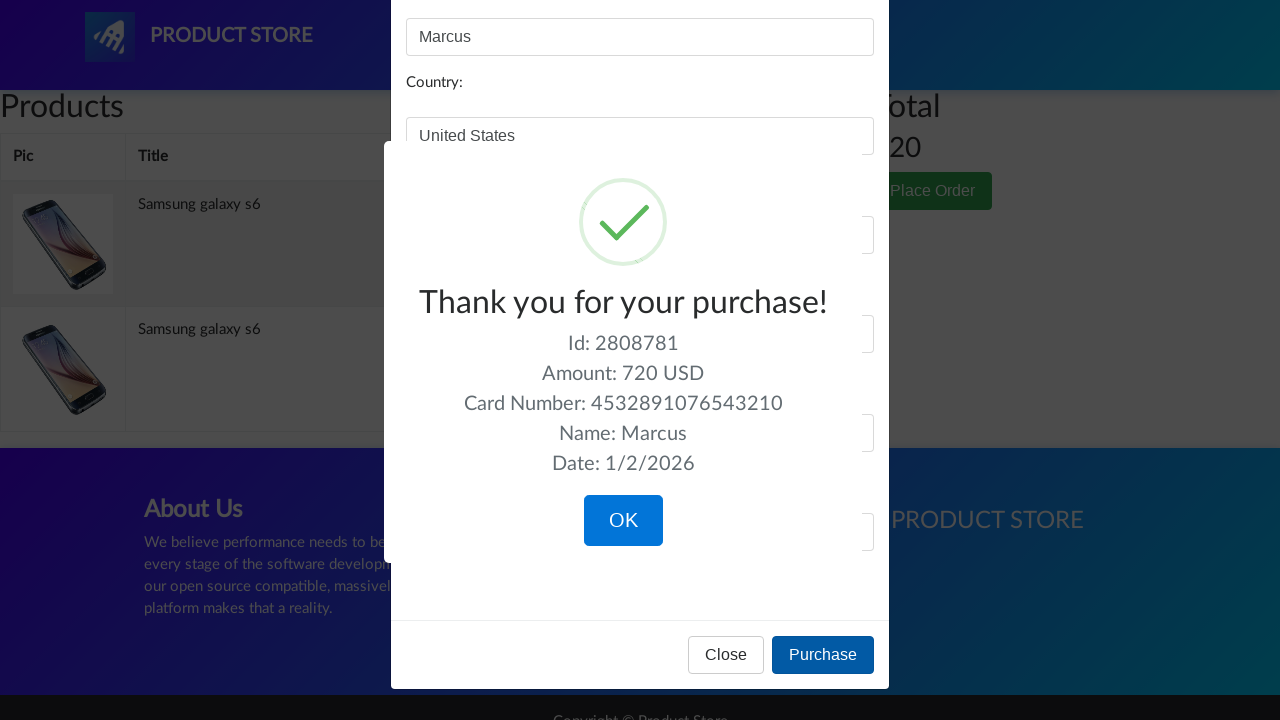

Order confirmation message appeared
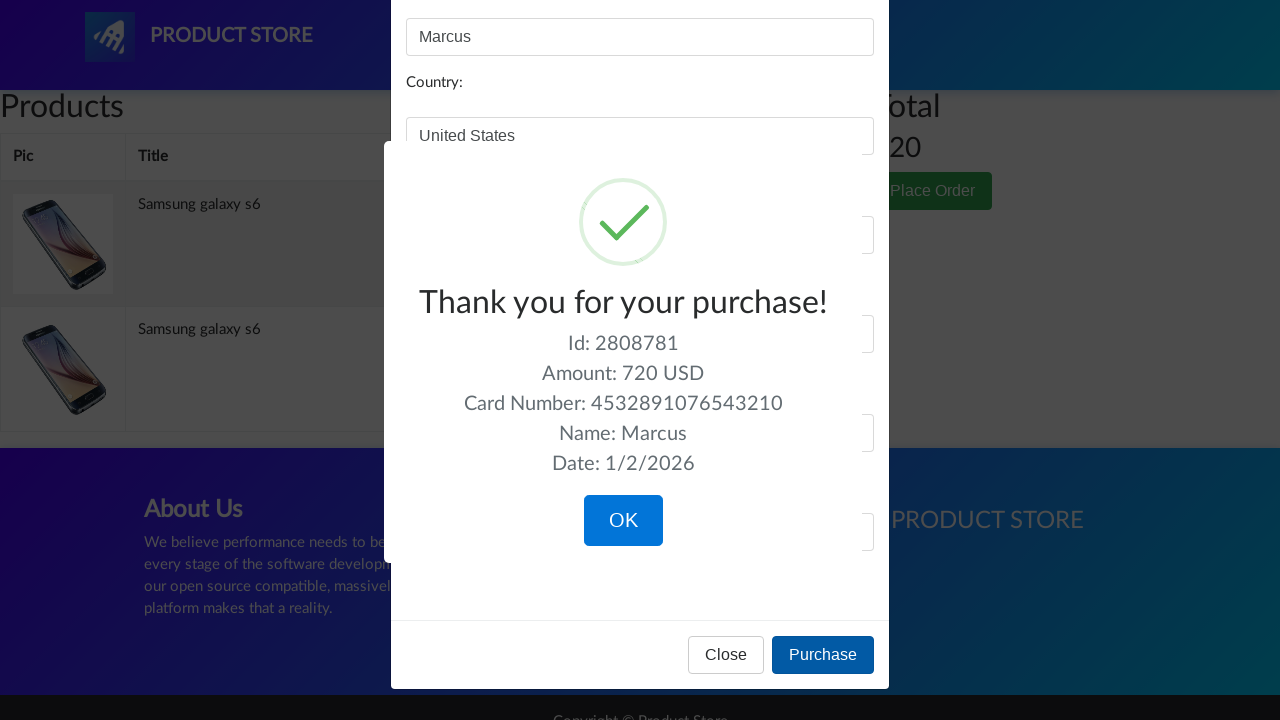

Clicked OK button to confirm purchase completion at (623, 521) on .confirm.btn.btn-lg.btn-primary
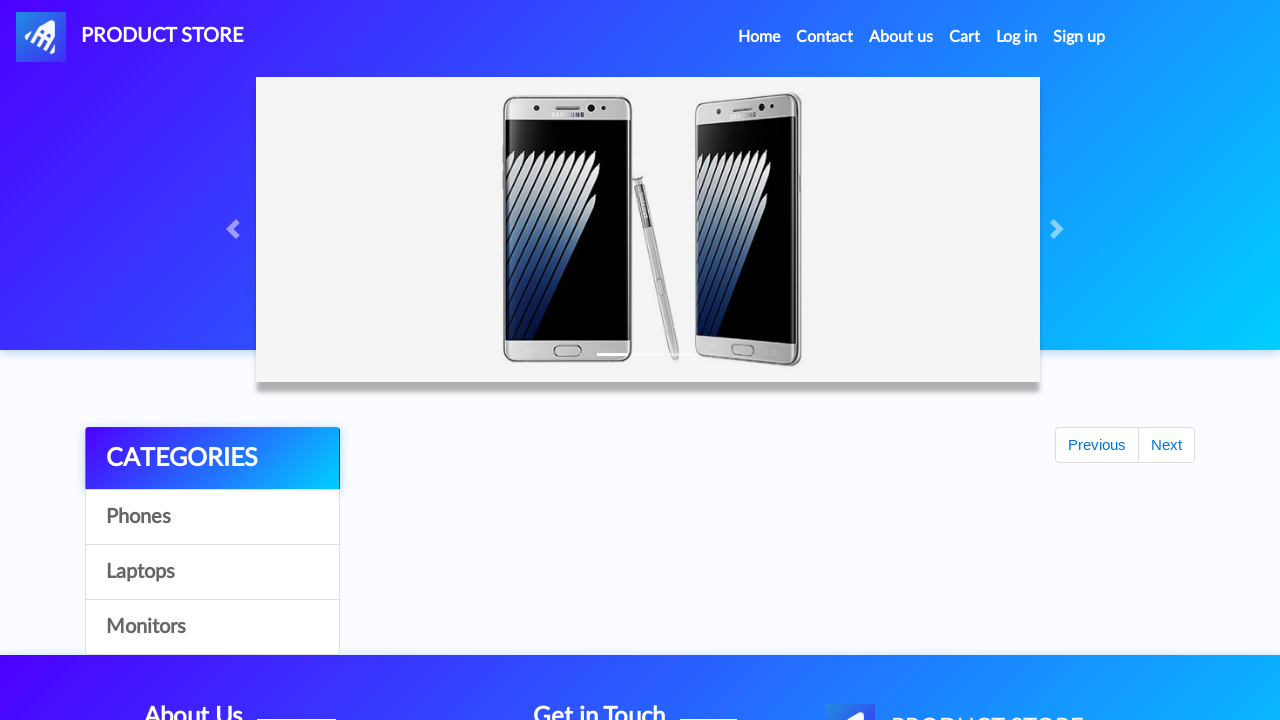

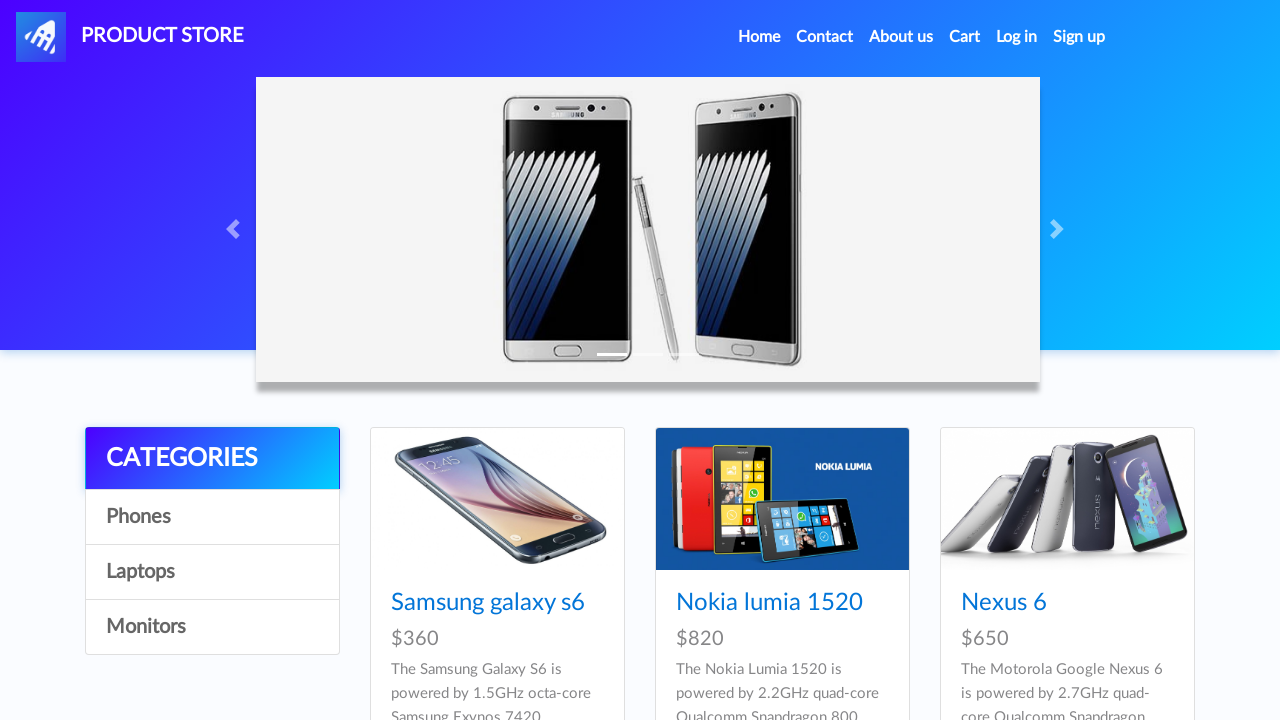